Tests keyboard navigation by jumping to the end of the page using END key, then returning to the top using HOME key

Starting URL: https://www.techproeducation.com

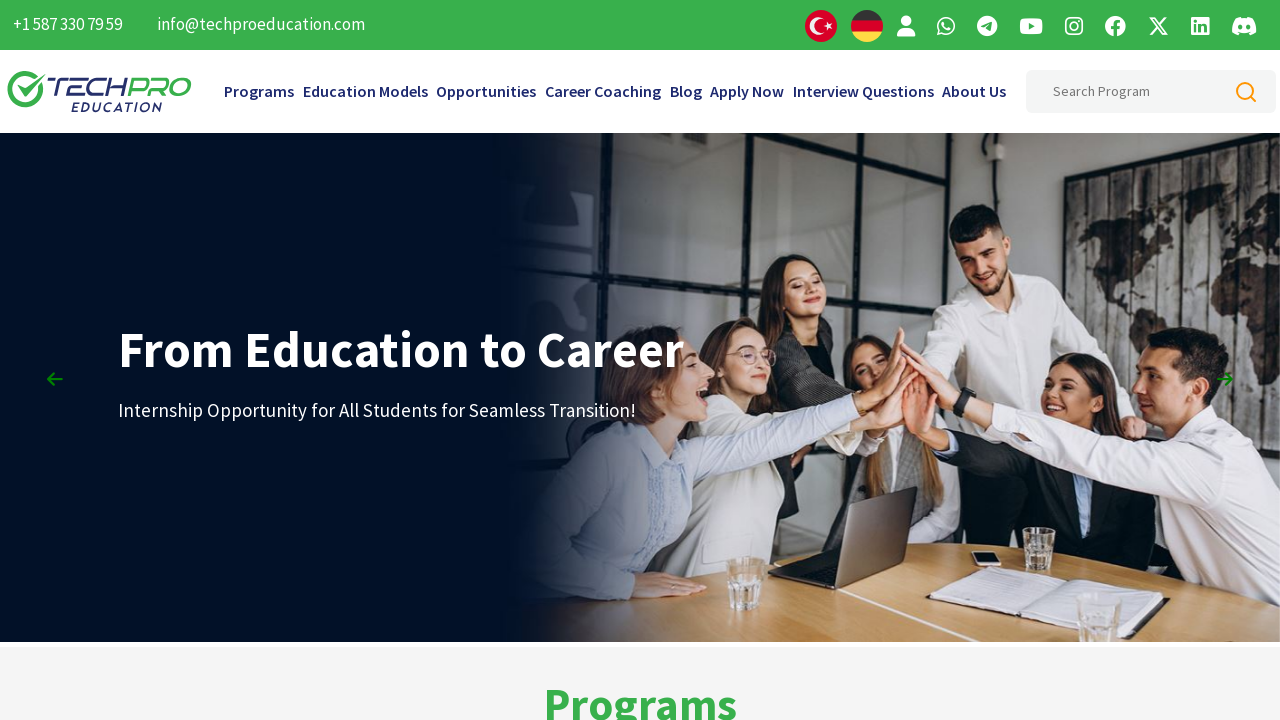

Pressed END key to jump to end of page
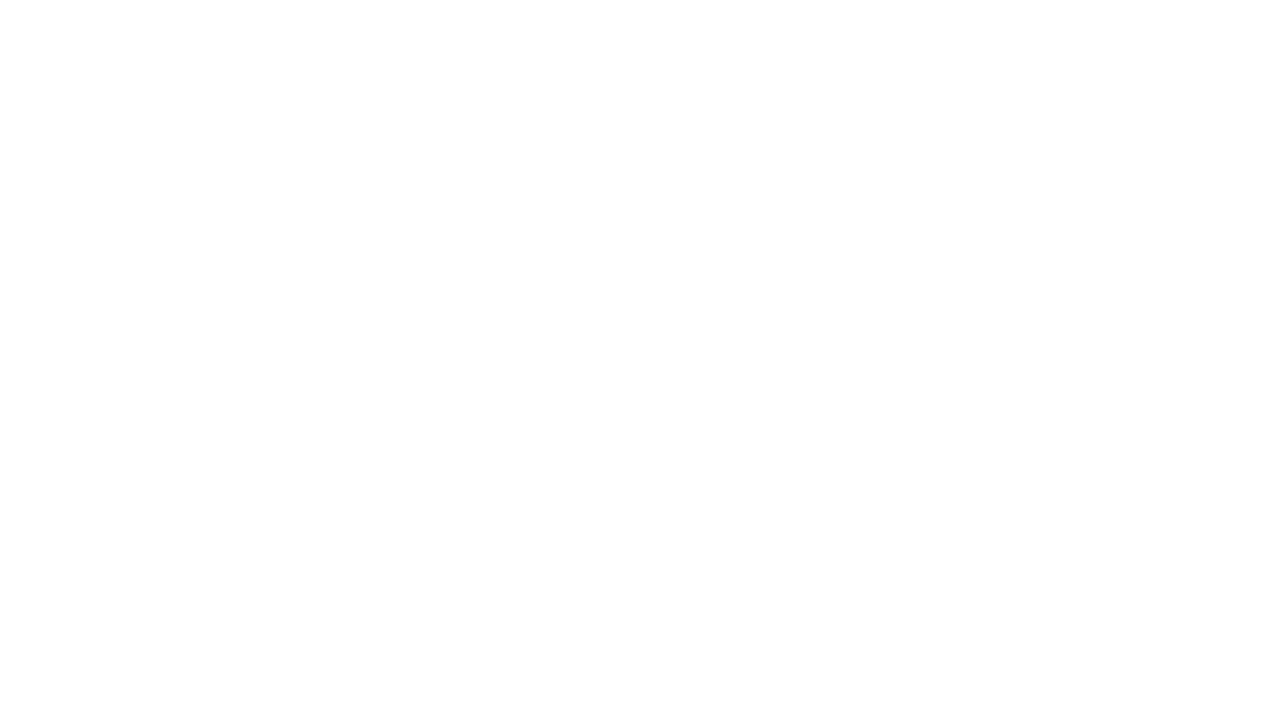

Waited 2 seconds
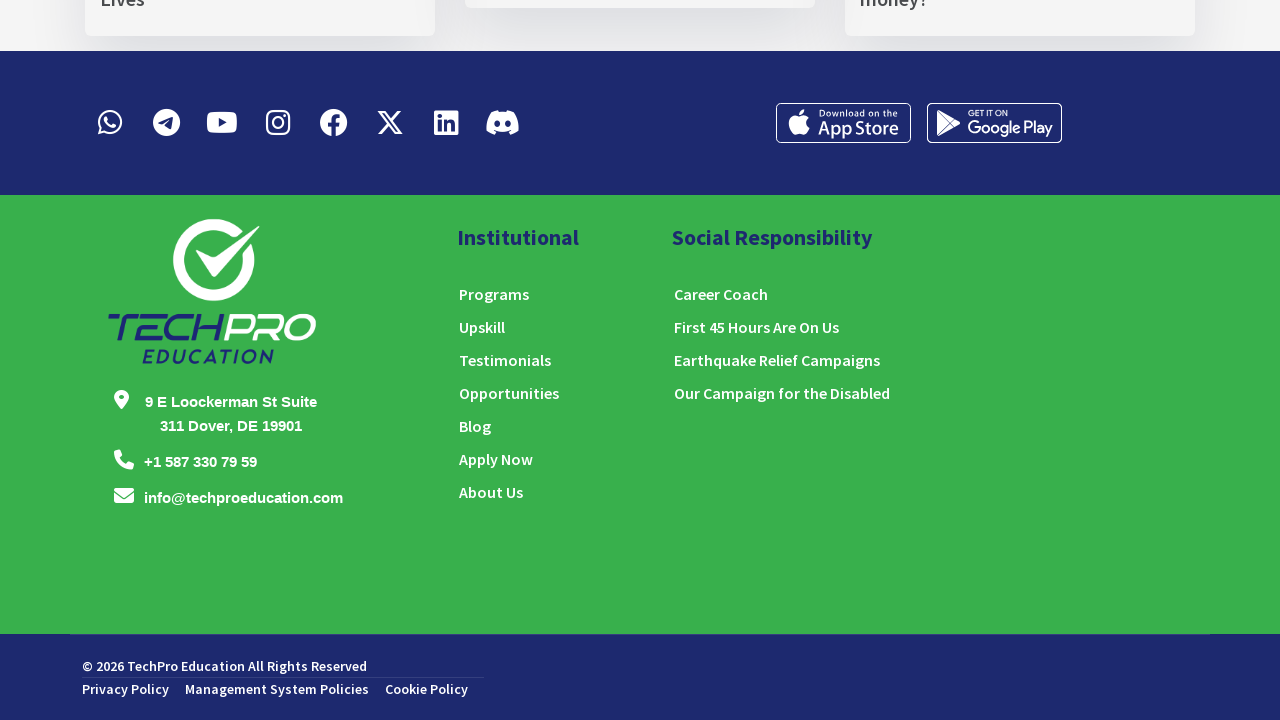

Pressed HOME key to return to top of page
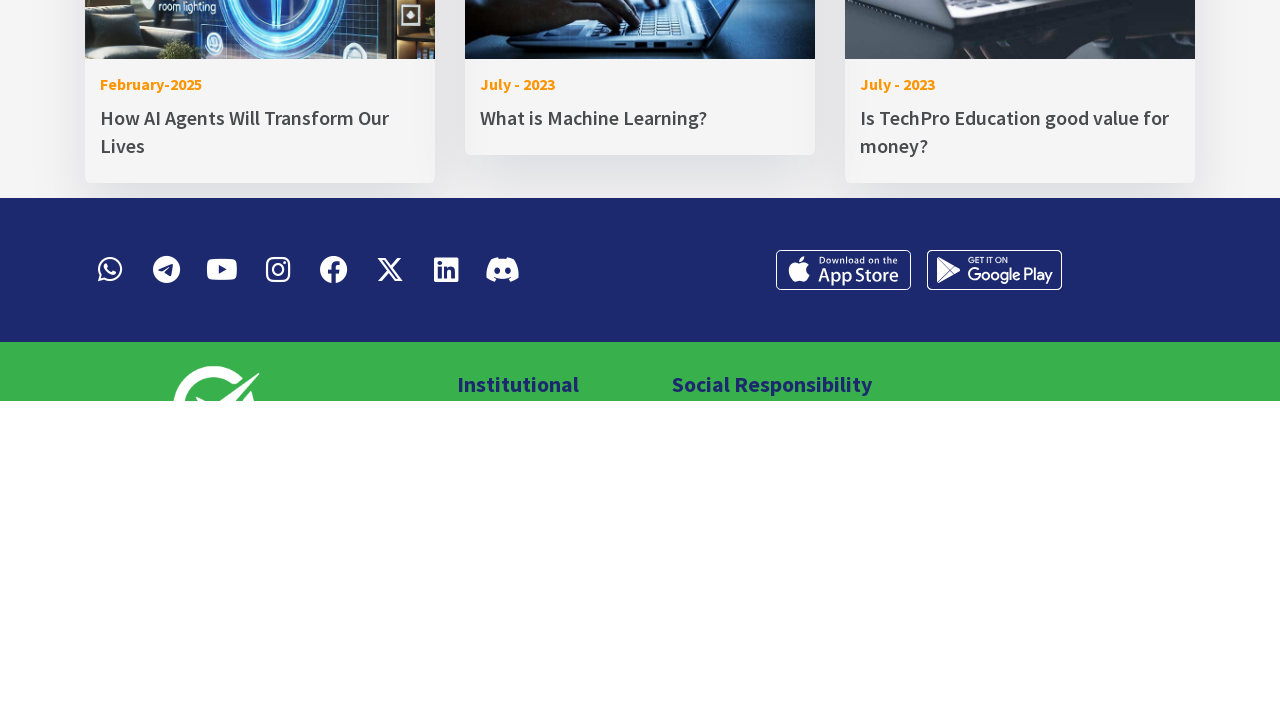

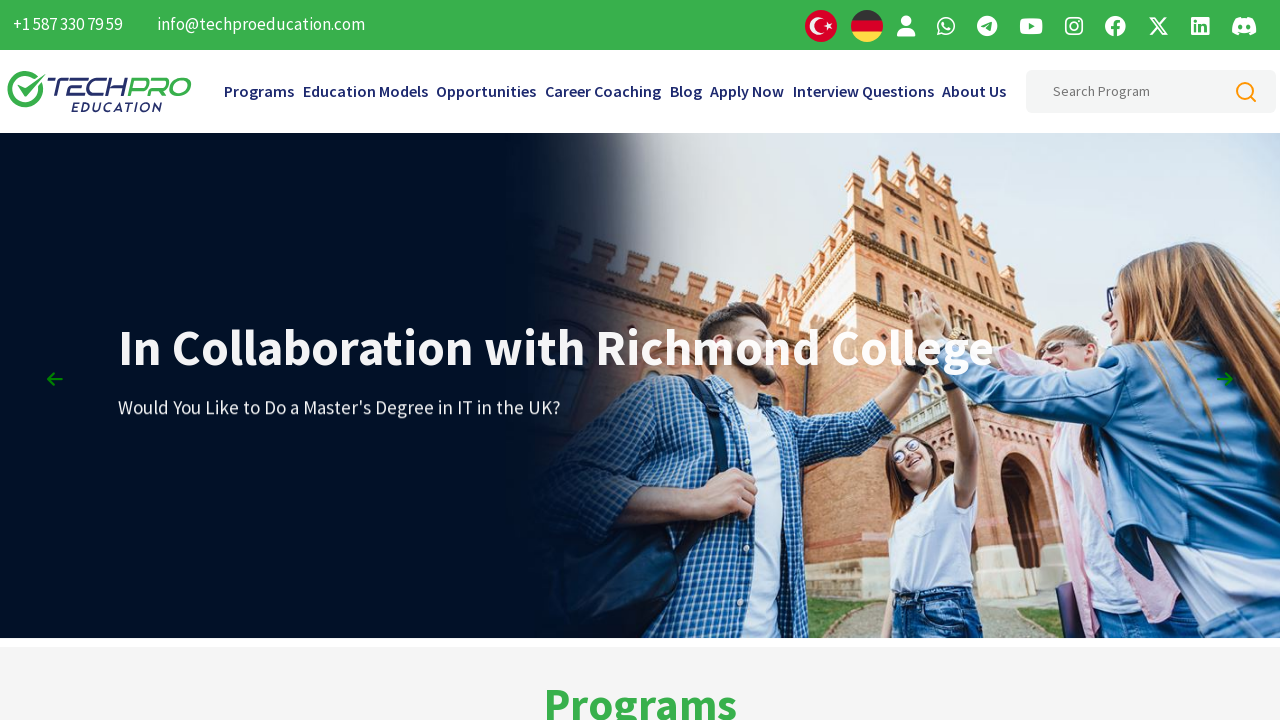